Tests hover functionality by hovering over figure elements and clicking on a user profile link that appears on hover

Starting URL: http://the-internet.herokuapp.com/hovers

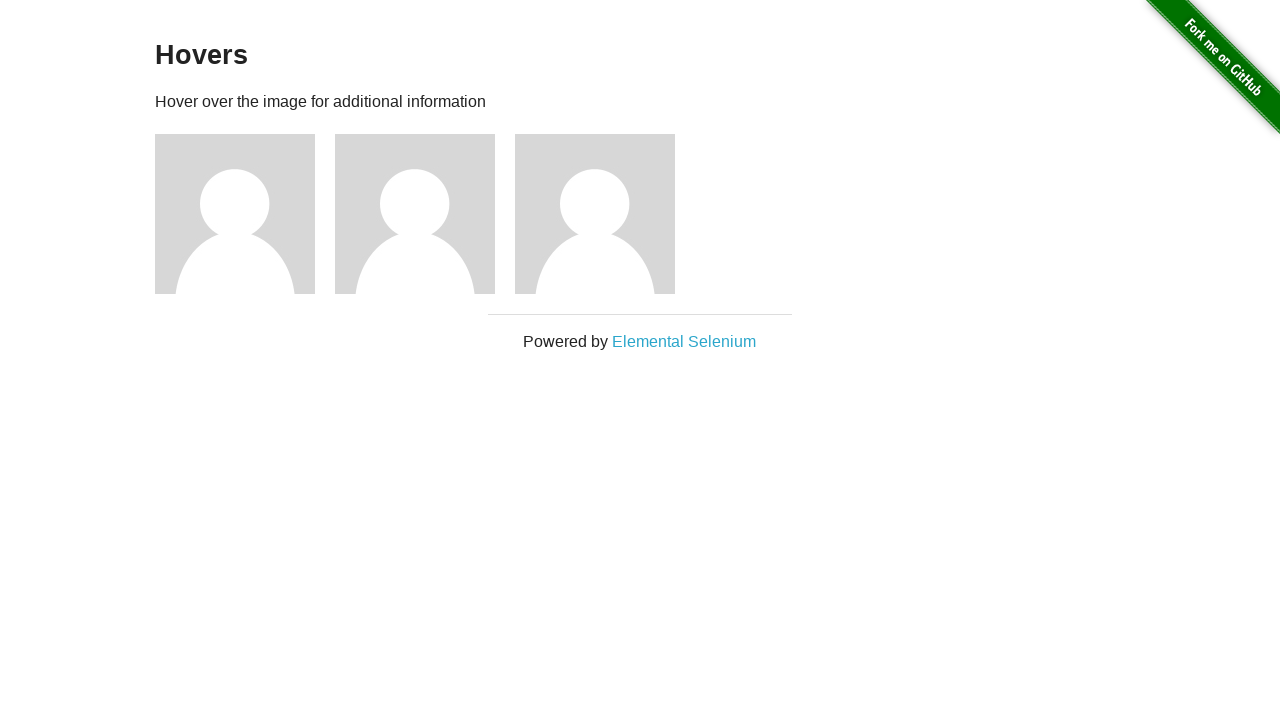

Waited for figure elements to be visible
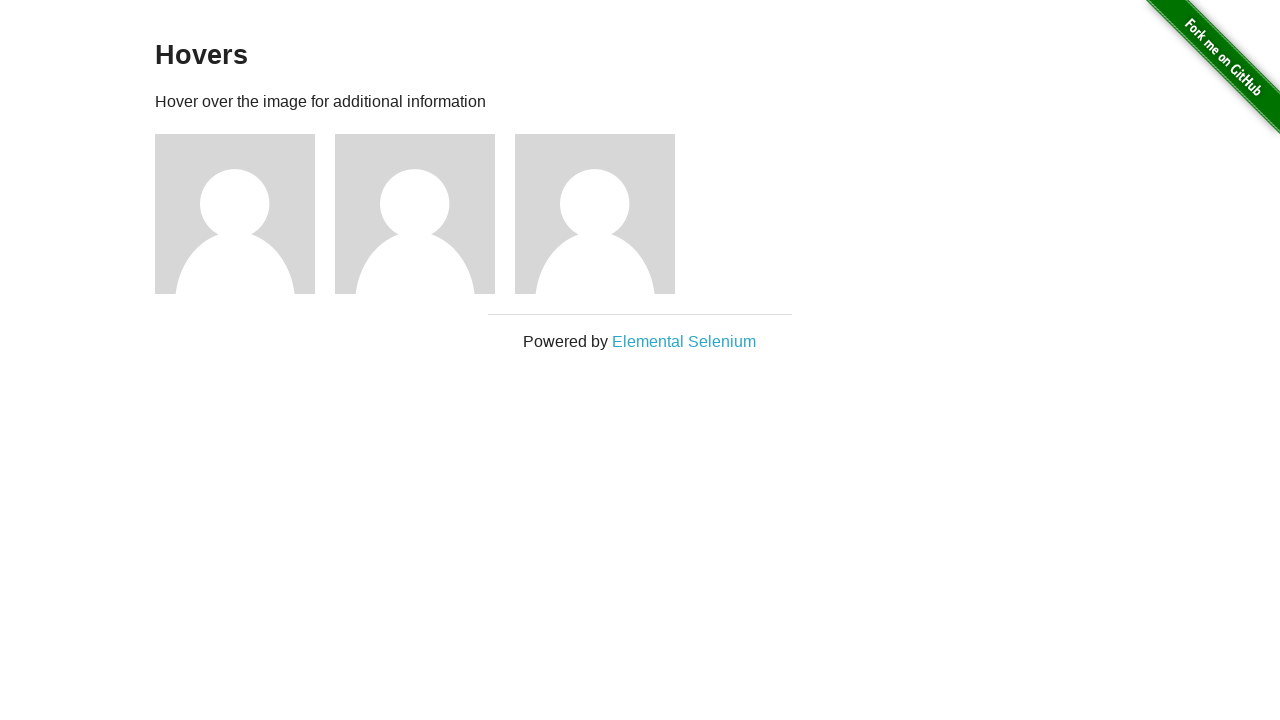

Located all figure elements on the page
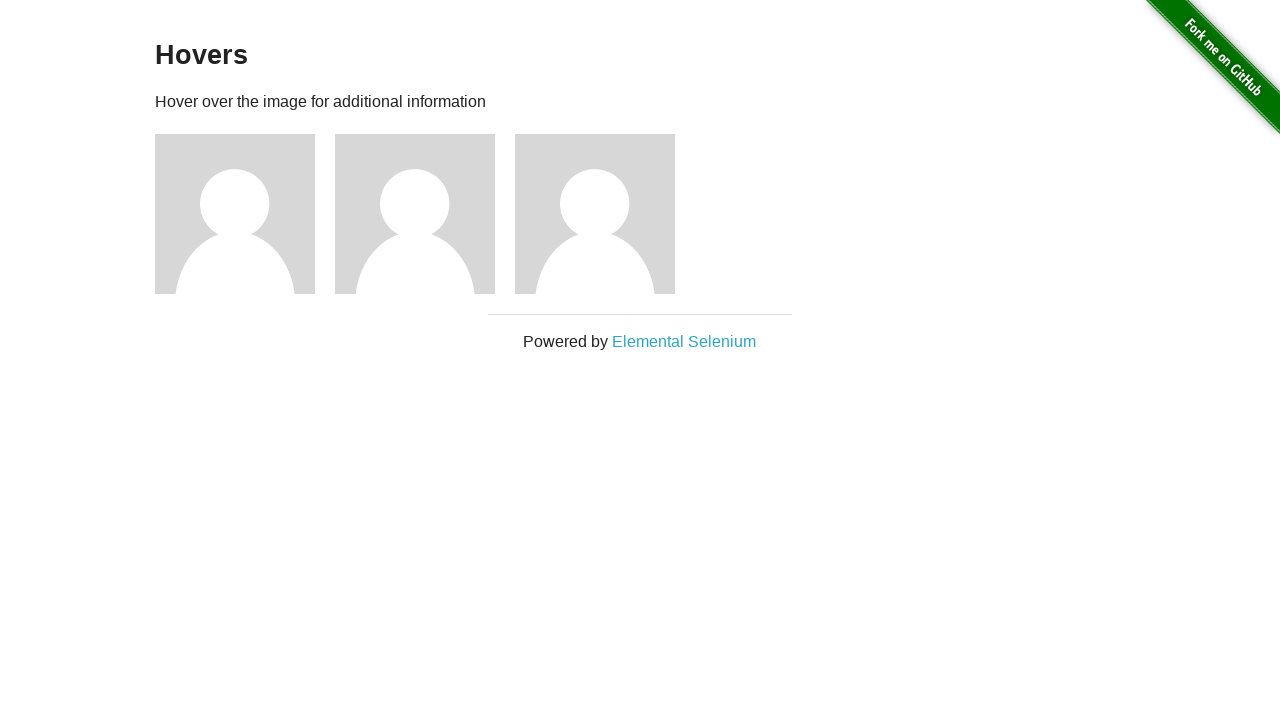

Hovered over the first figure element to reveal hidden user profile link at (245, 214) on .figure >> nth=0
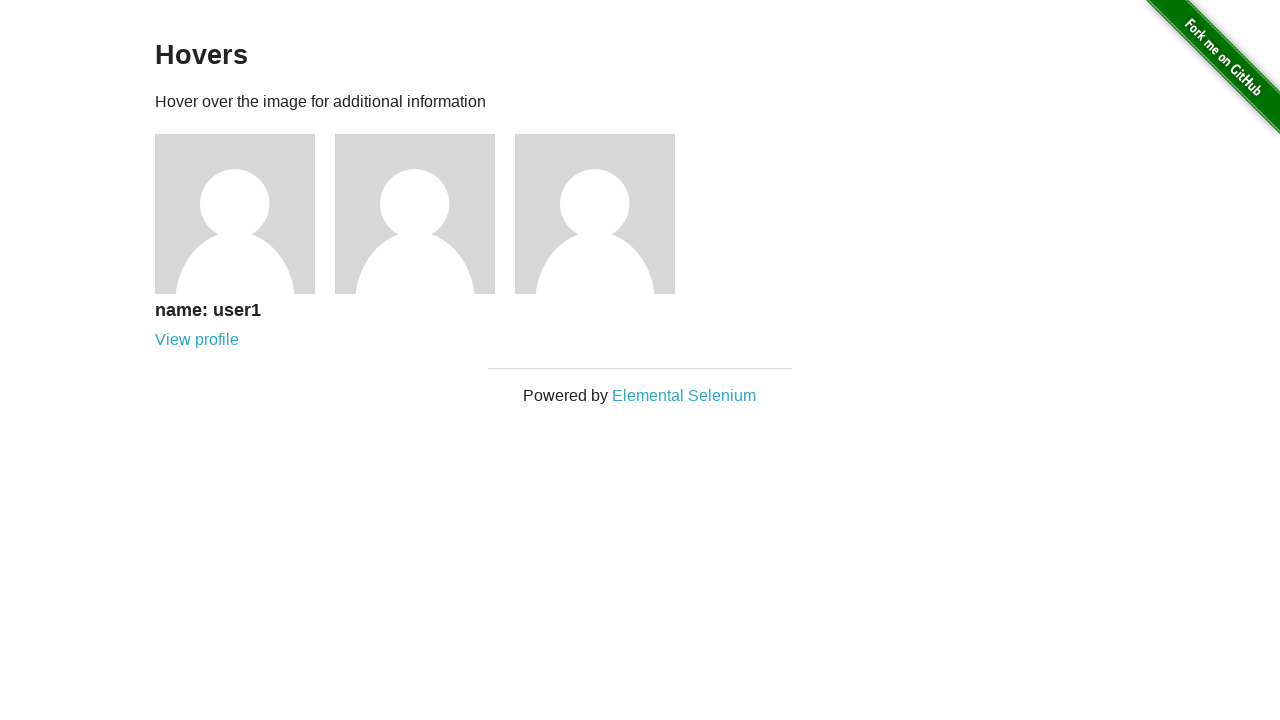

Clicked on the user profile link that appeared on hover at (197, 340) on [href='/users/1']
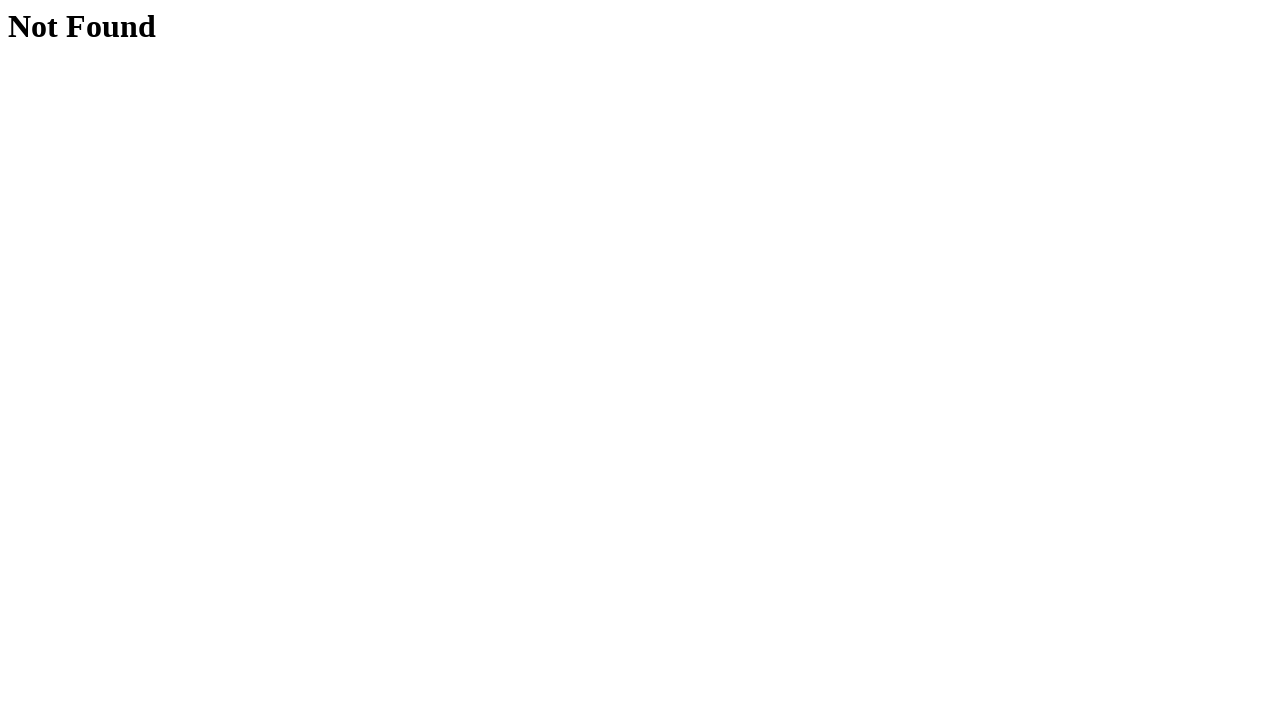

Navigation to user profile page completed
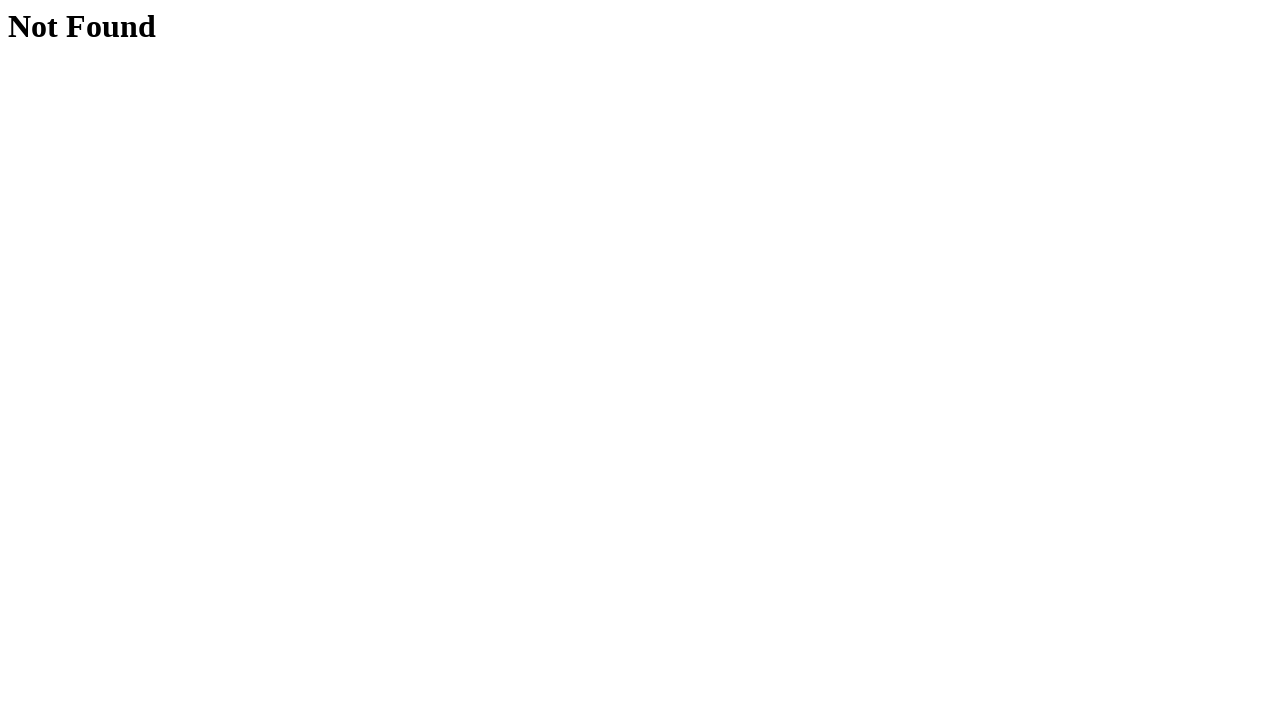

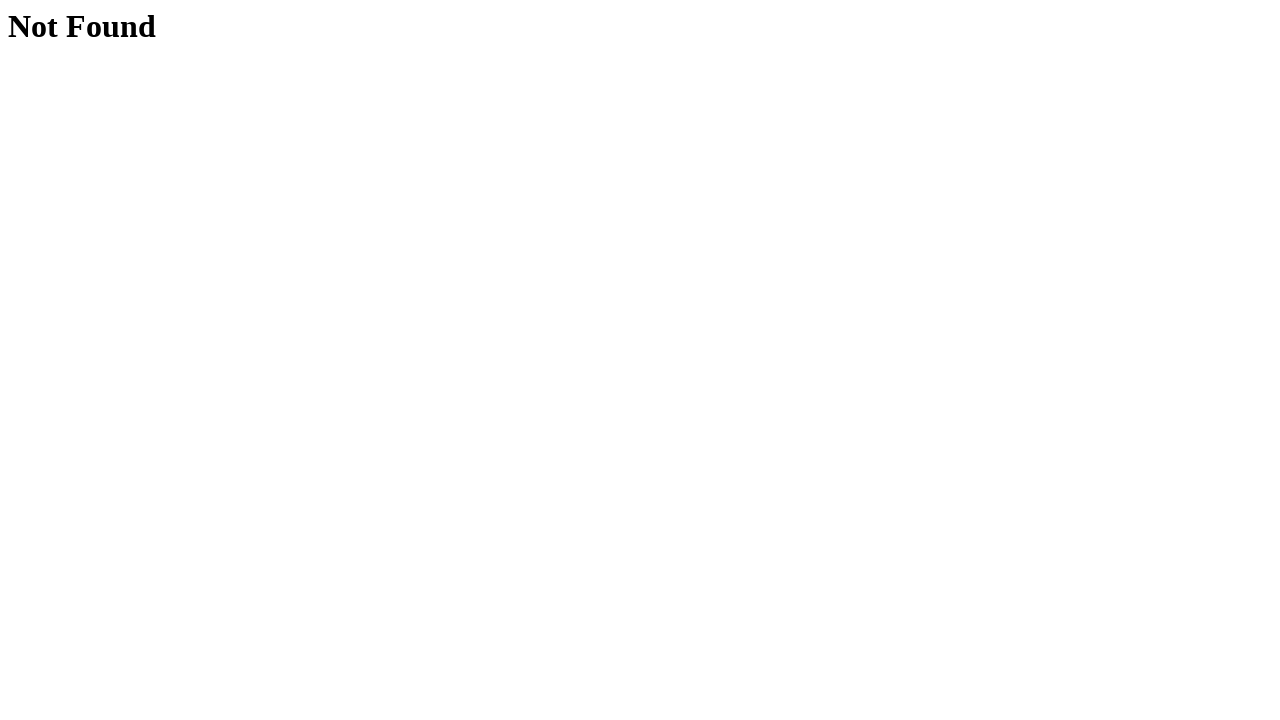